Tests the "Get started" link on the Playwright documentation homepage by clicking it and verifying the Installation heading appears

Starting URL: https://playwright.dev/

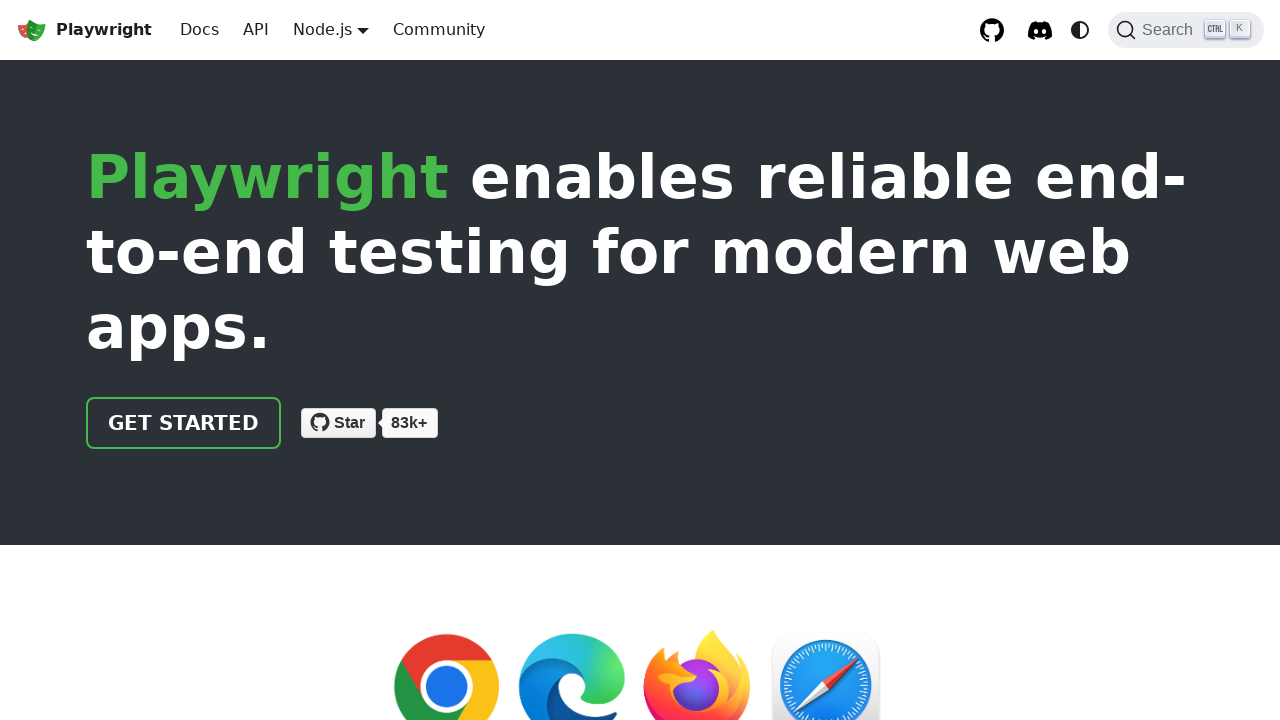

Navigated to Playwright documentation homepage
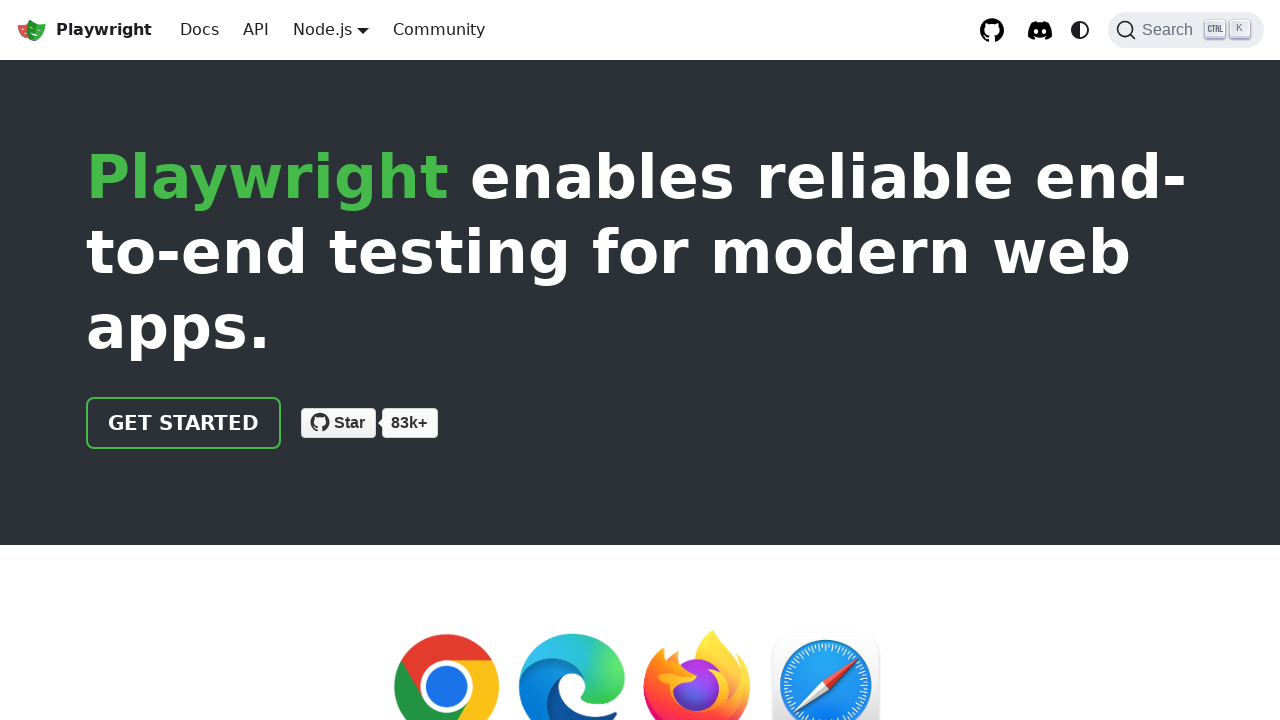

Clicked 'Get started' link at (184, 423) on internal:role=link[name="Get started"i]
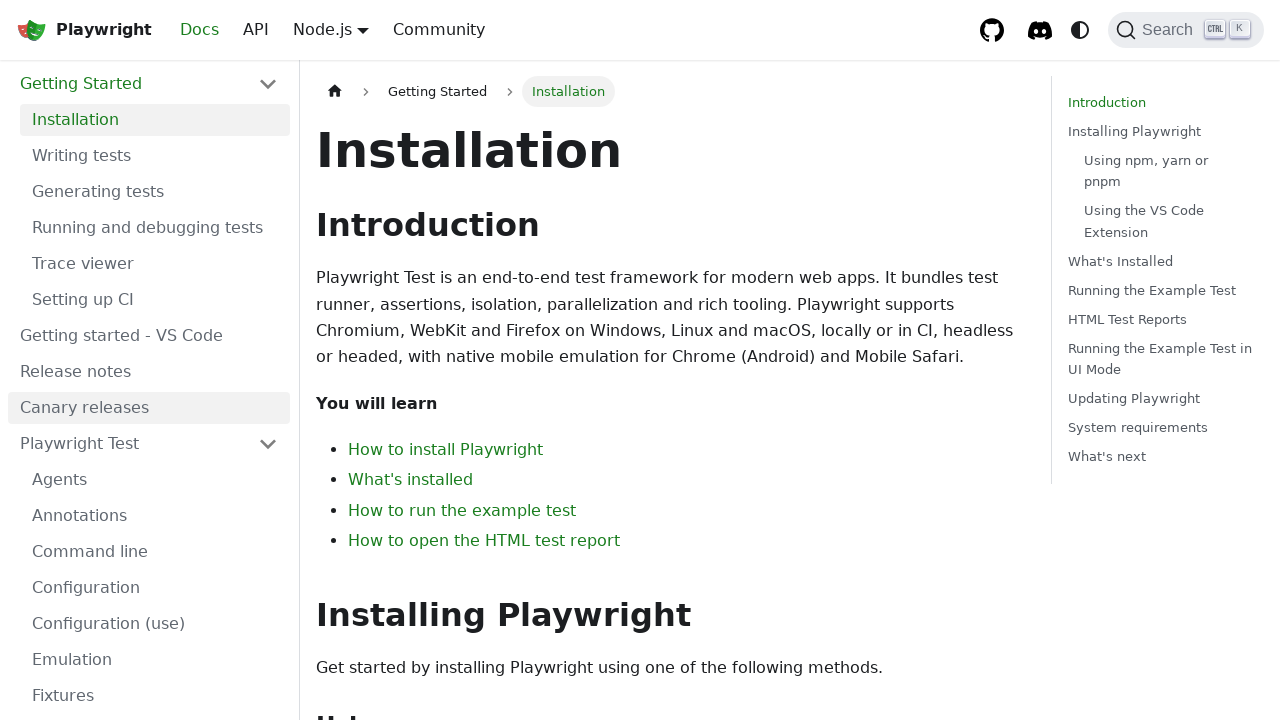

Installation heading appeared
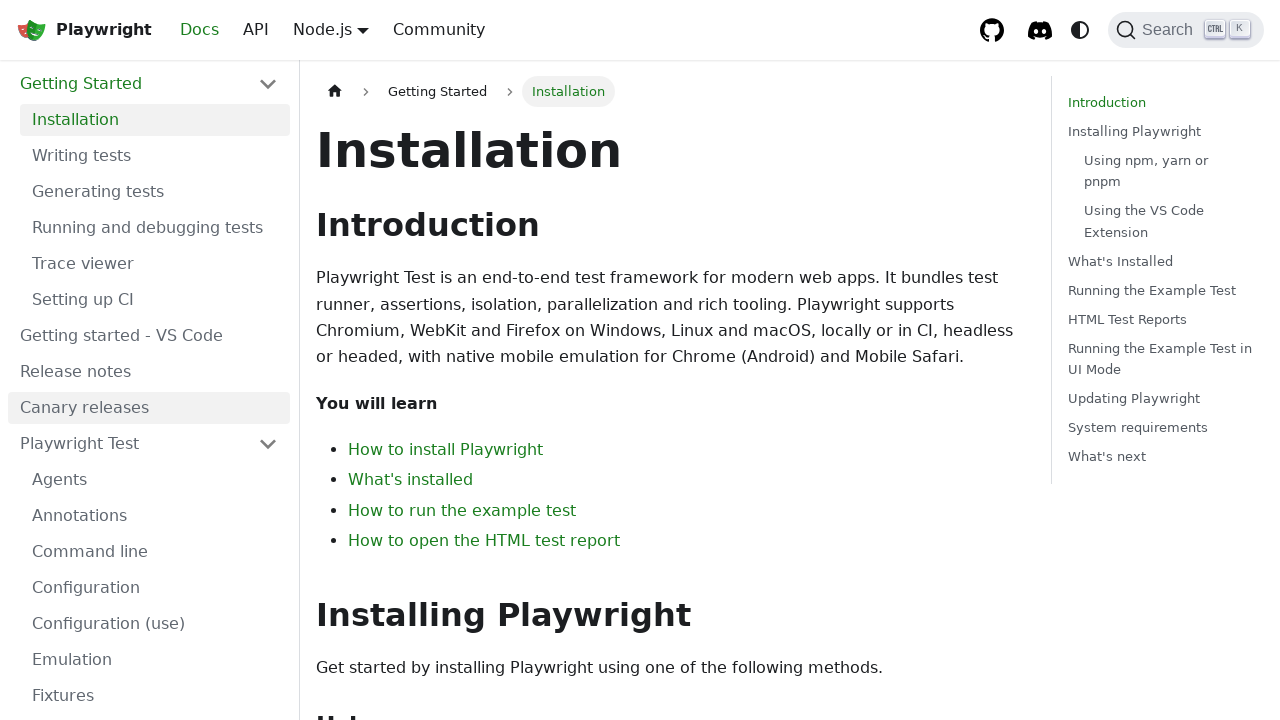

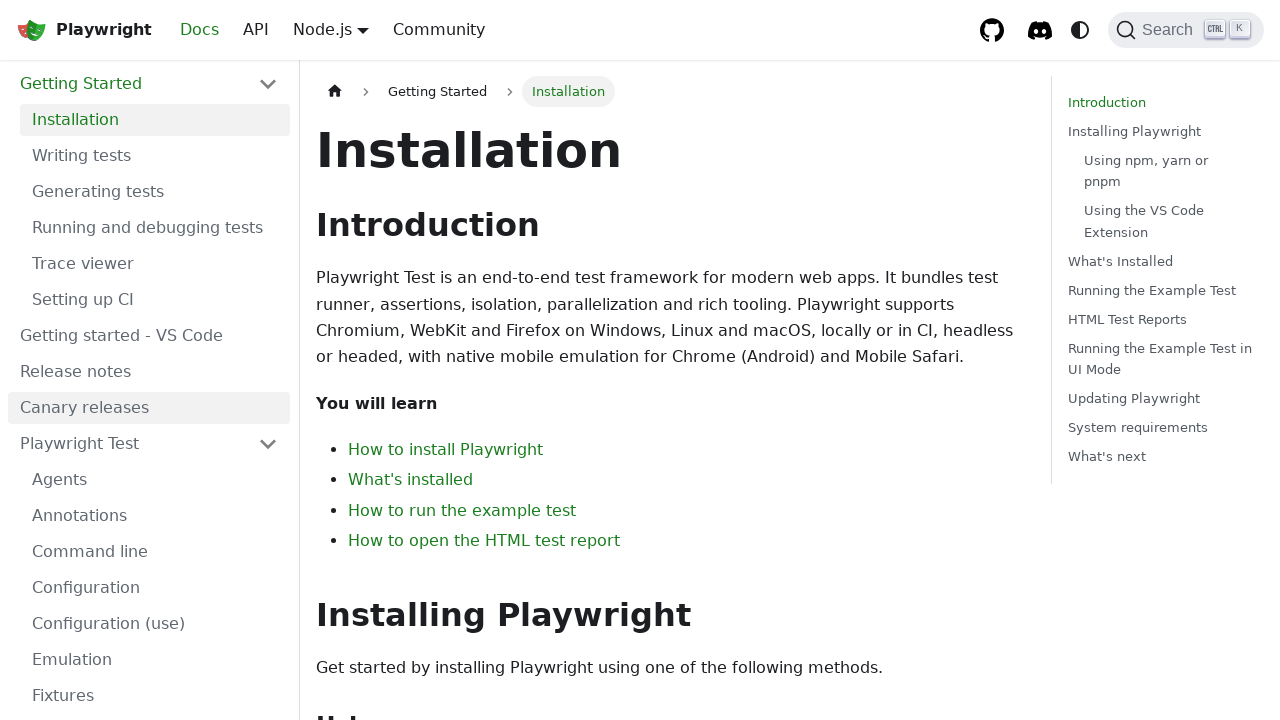